Navigates to Weibo's trending/discovery page and verifies that the trending list element is present on the page.

Starting URL: http://d.weibo.com/100803?cfs=&Pl_Discover_Pt6Rank__5_filter=hothtlist_type%3D1

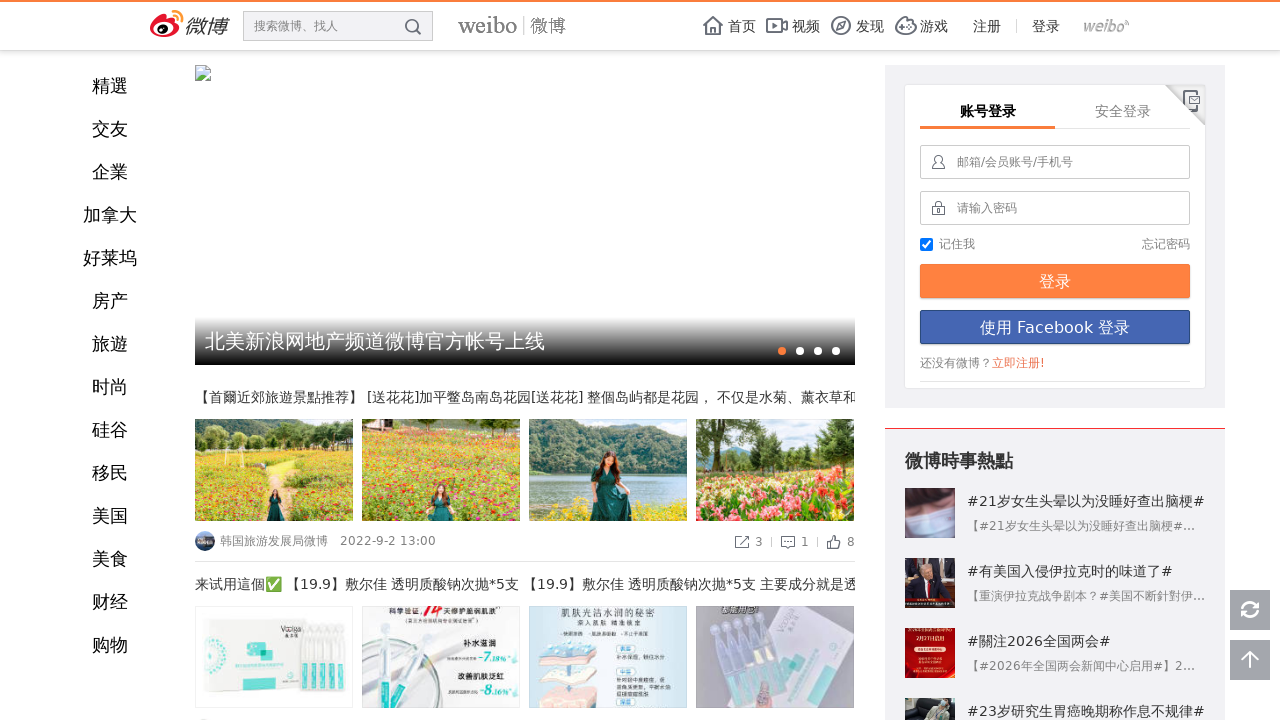

Waited for trending list element (.pt_ul.clearfix) to load on Weibo discovery page
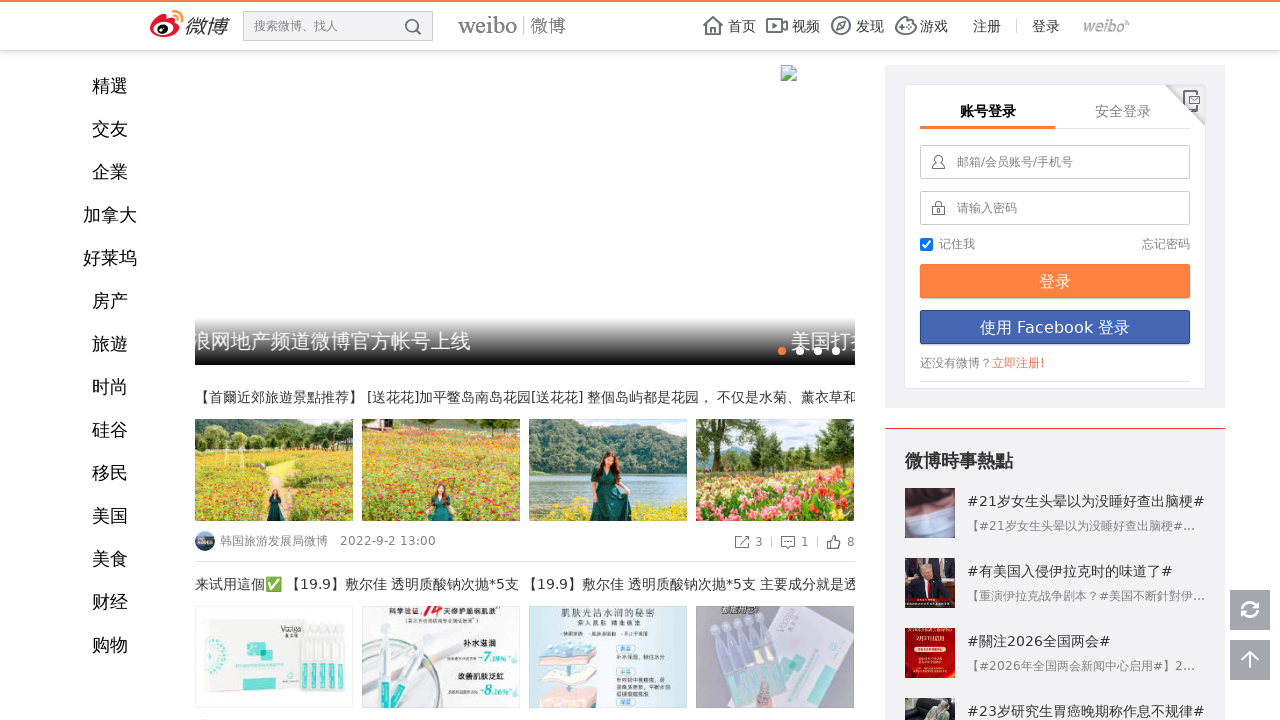

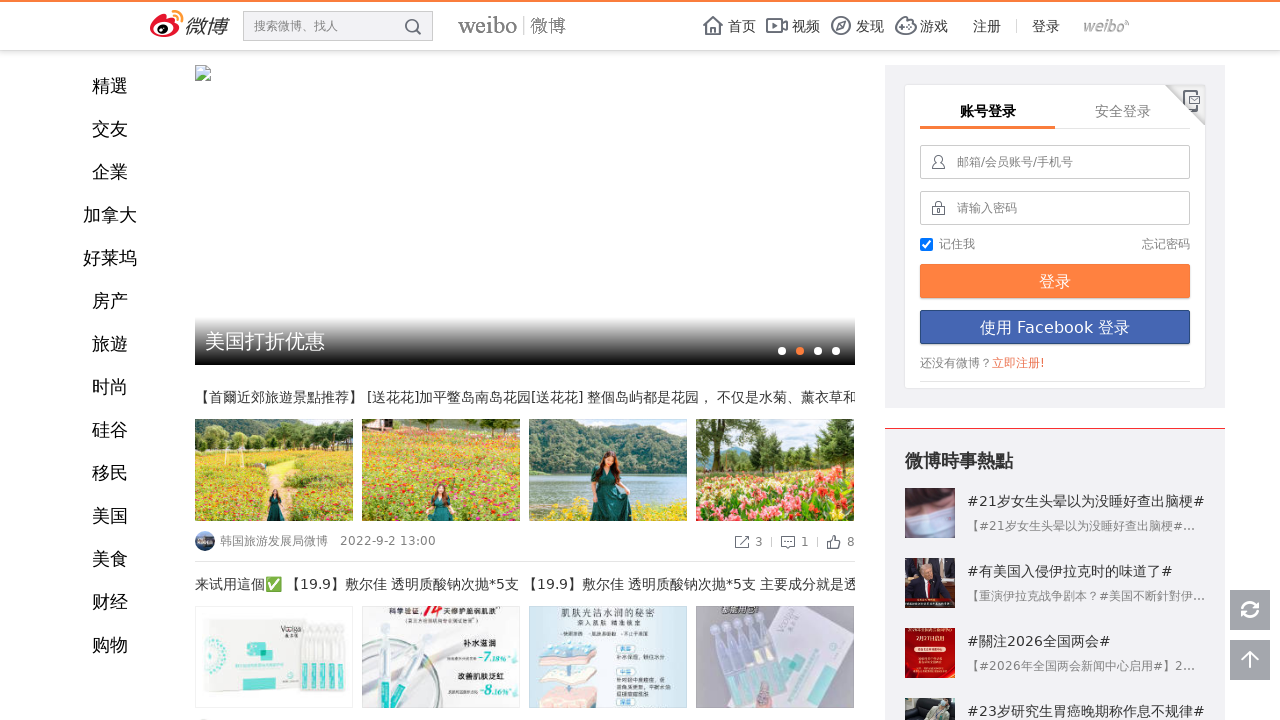